Verifies the homepage title is correct and clicks on a product to view its details

Starting URL: https://automationexercise.com/

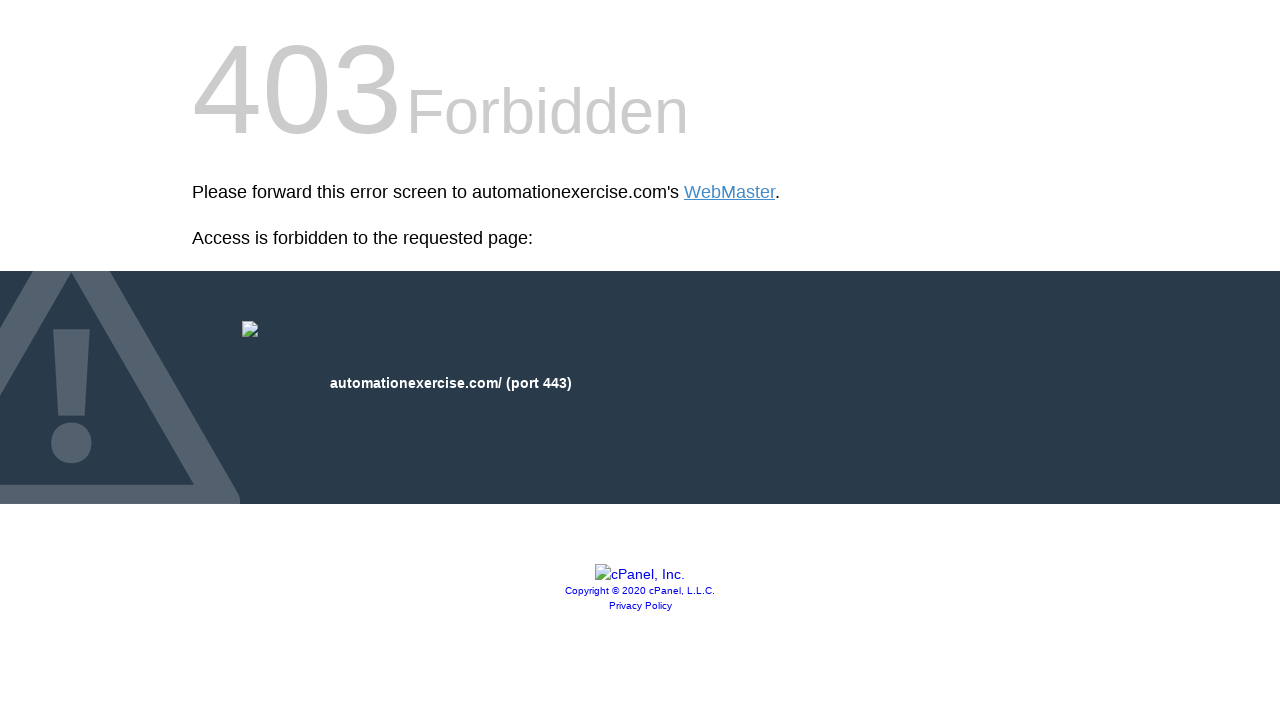

Navigated to homepage at https://automationexercise.com/
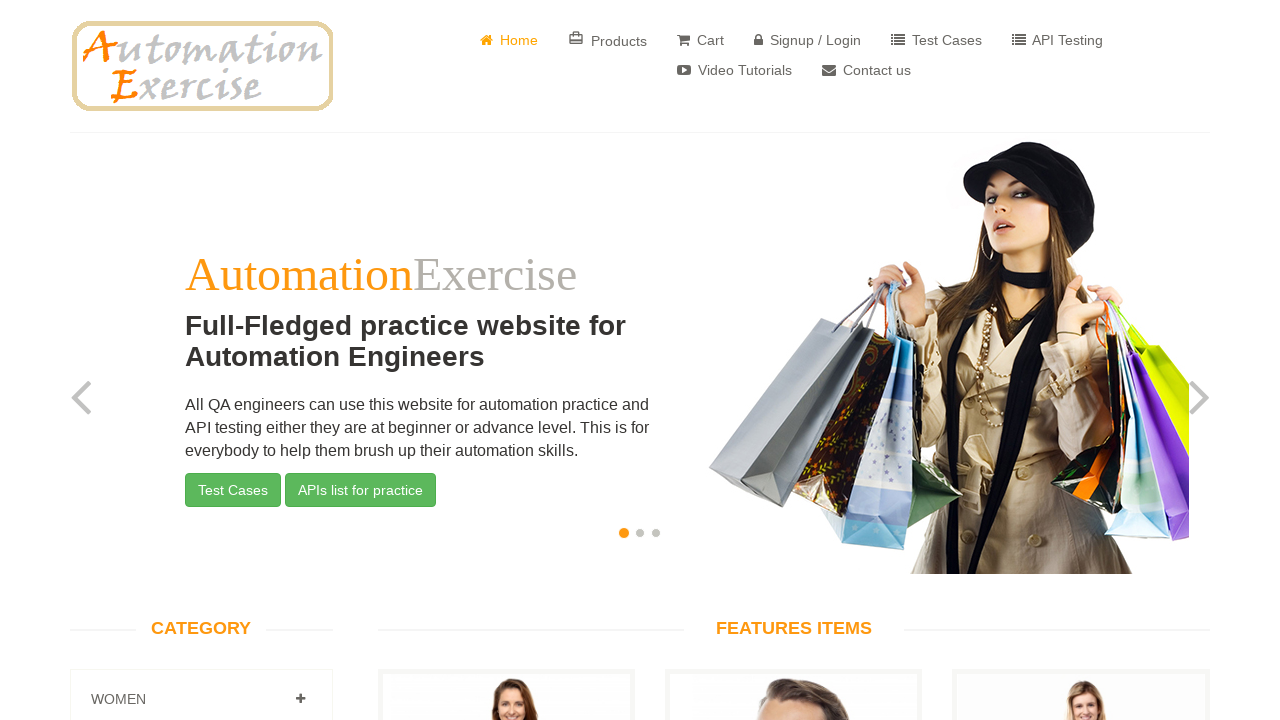

Verified homepage title is 'Automation Exercise'
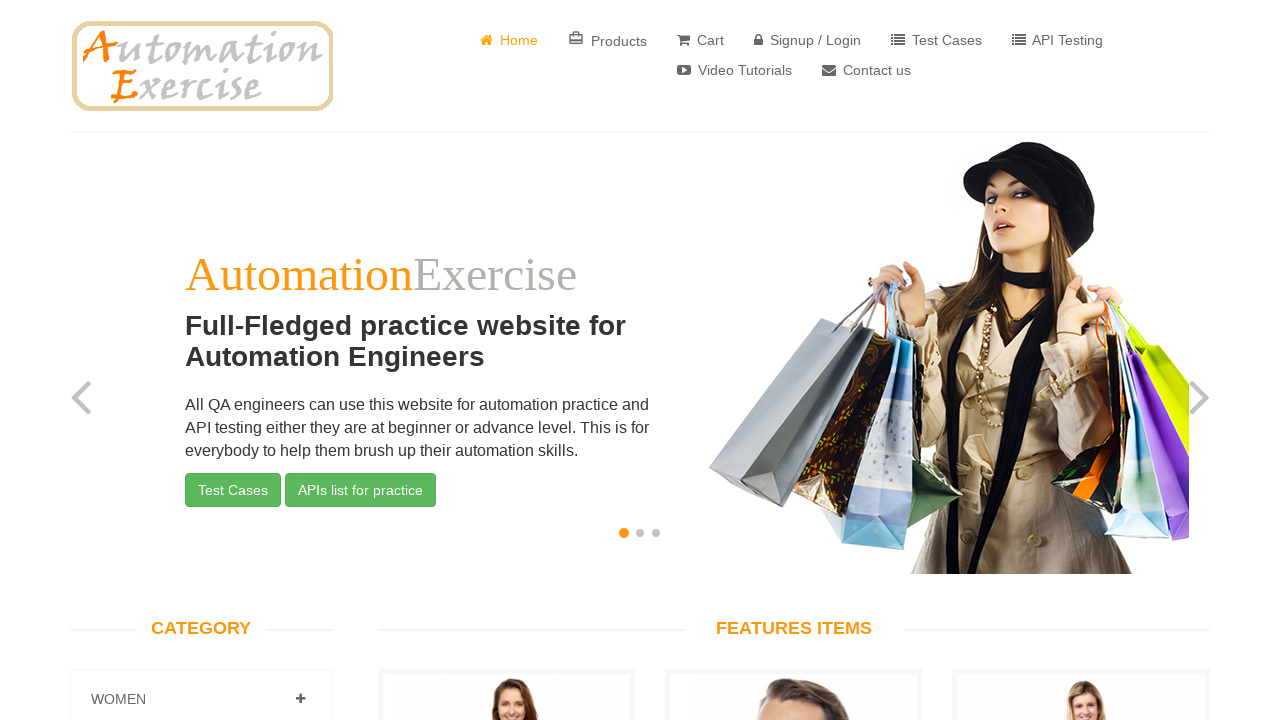

Clicked 'View Product' for the first product on home page at (506, 361) on (//li/a)[24]
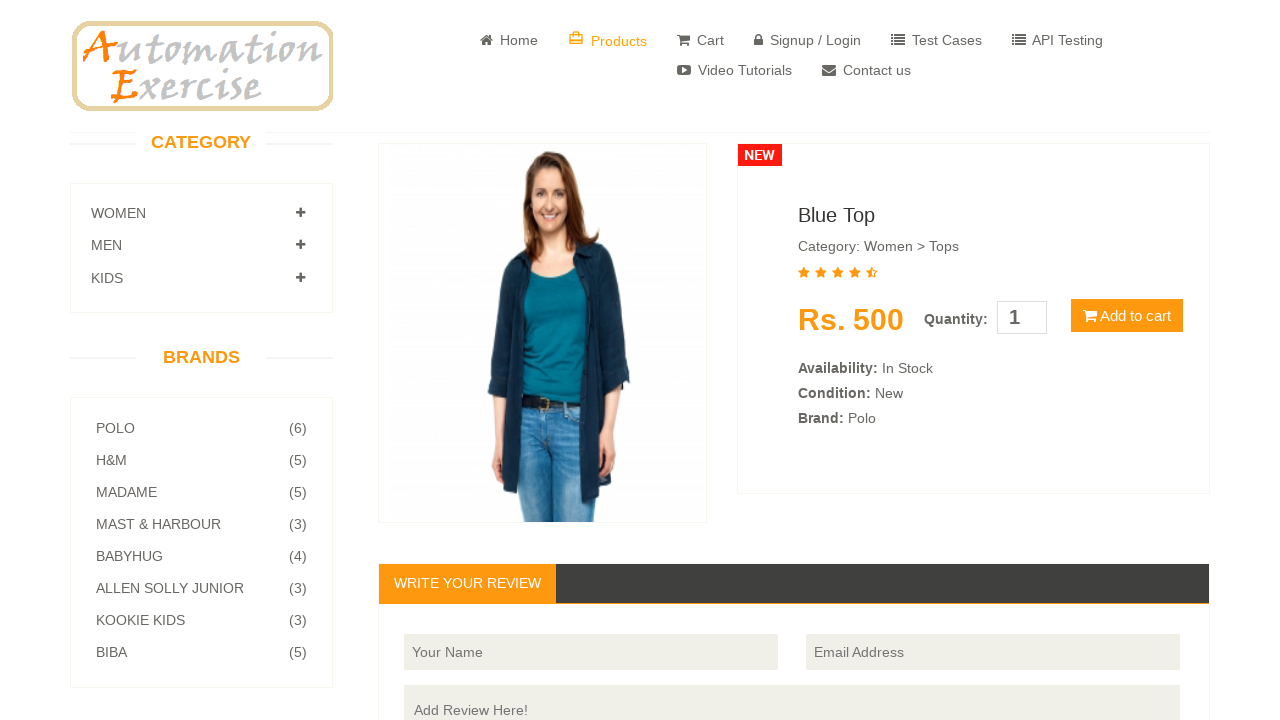

Waited for product details page to load
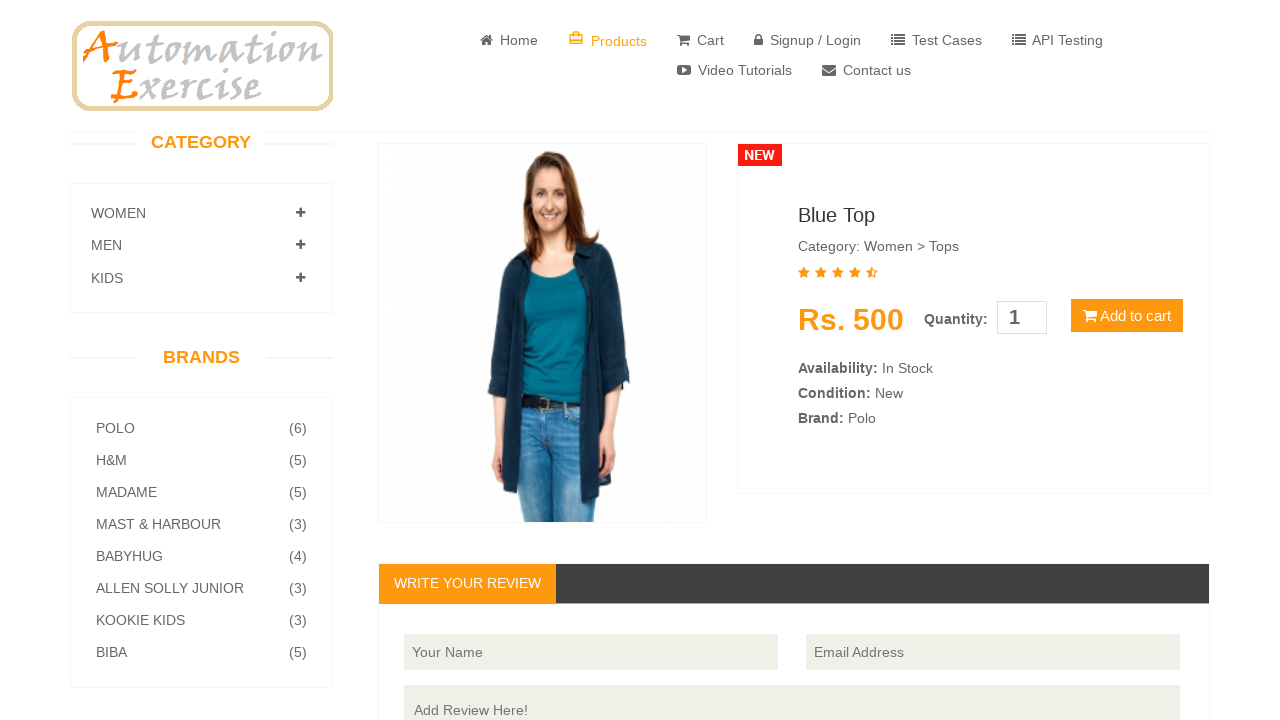

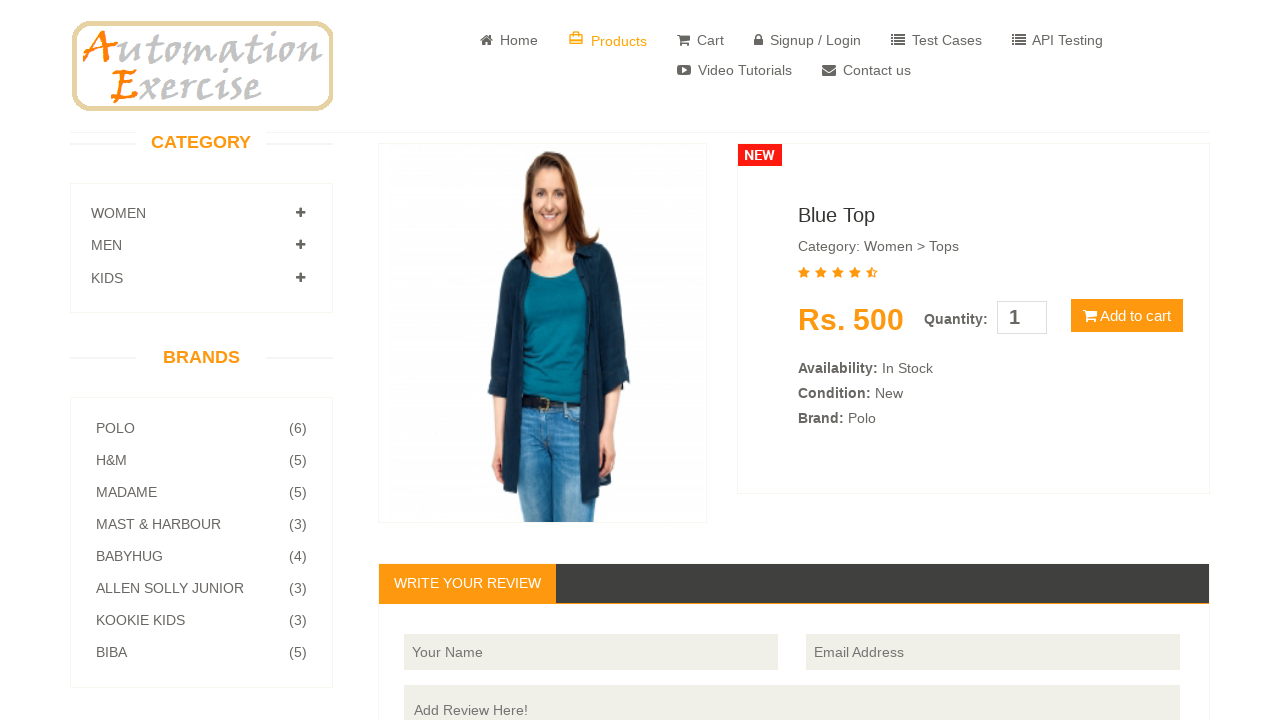